Verifies all email links on the Sales Team page have valid mailto format and simulates a click on the first email link

Starting URL: https://www.andreandson.com/sales-team

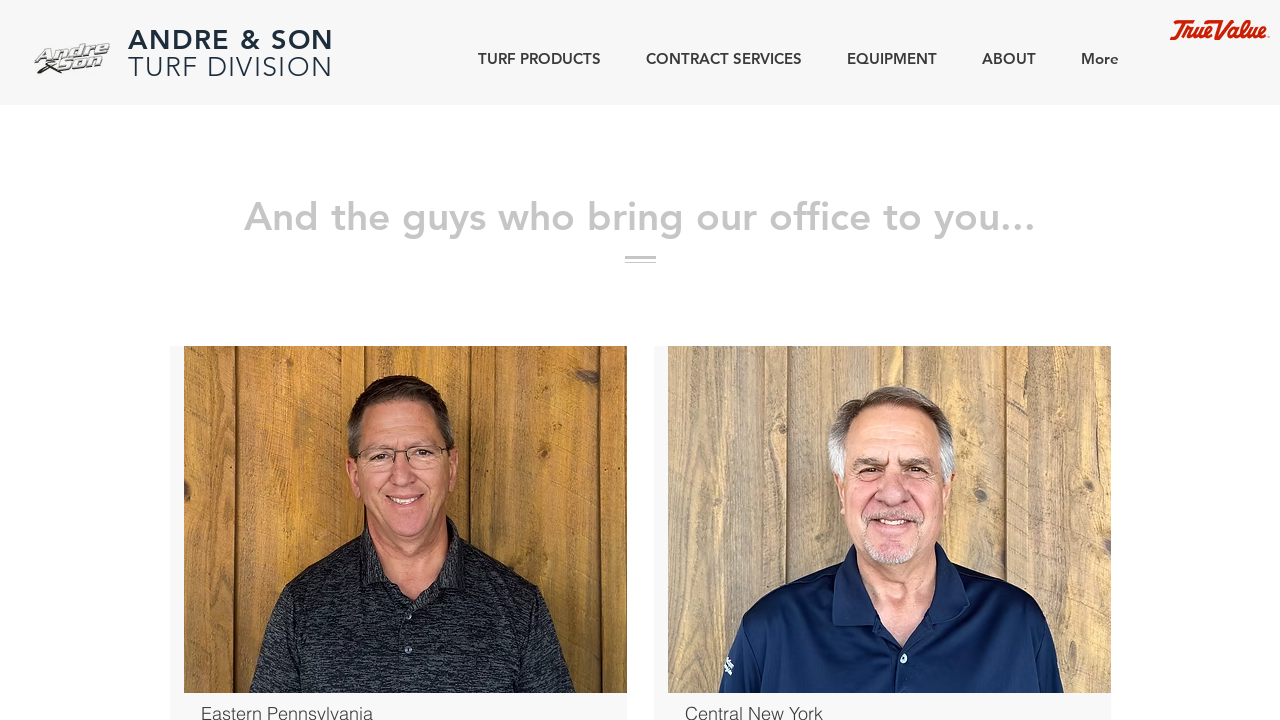

Page loaded with domcontentloaded state
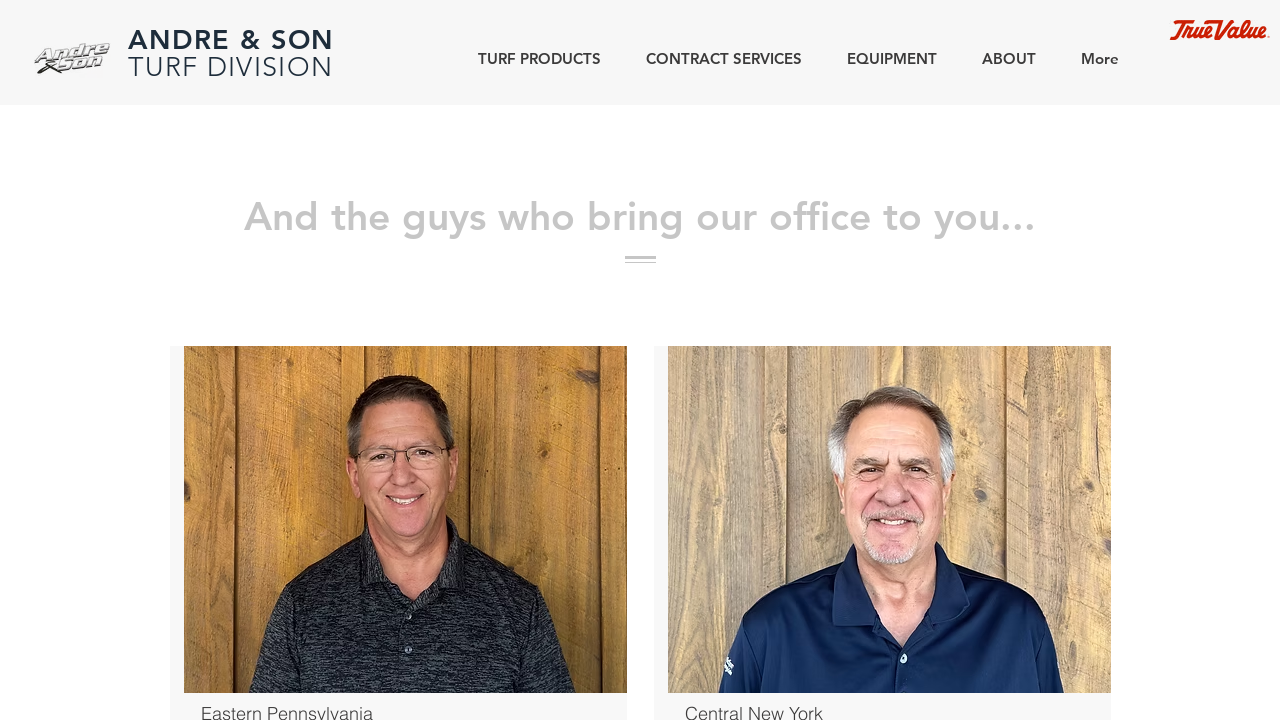

Located all email links with mailto format on Sales Team page
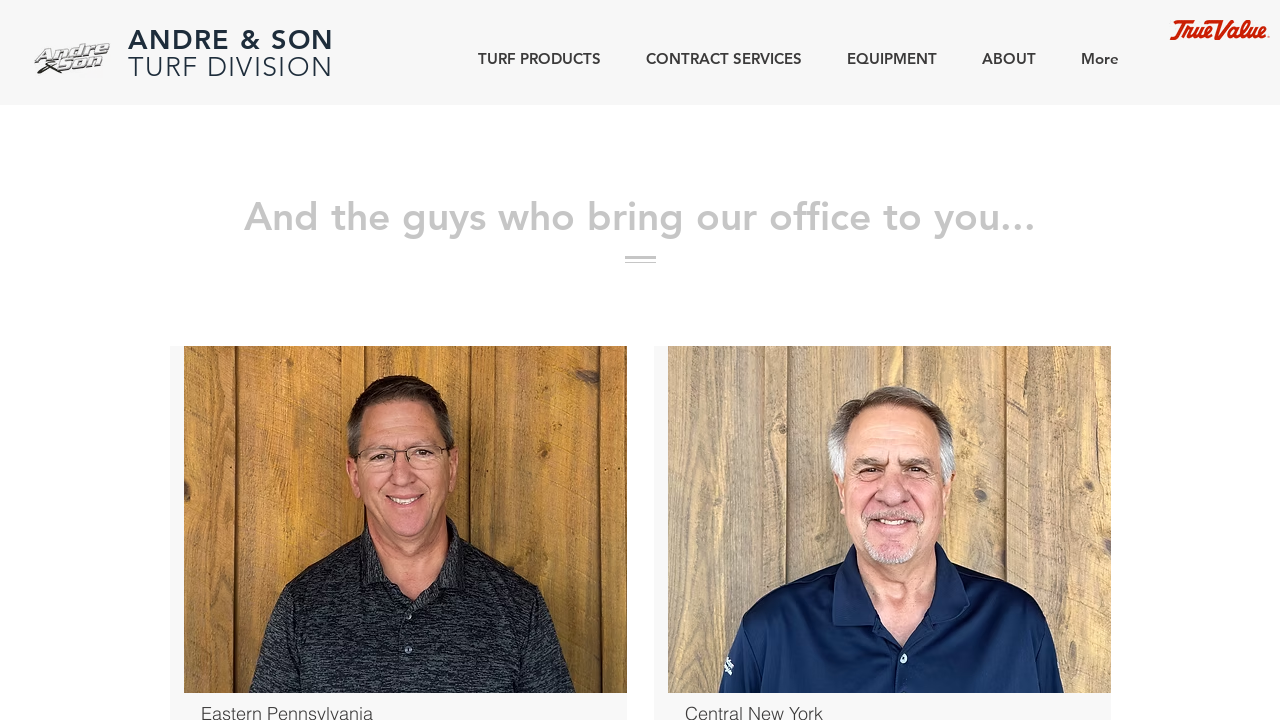

Scrolled first email link into view
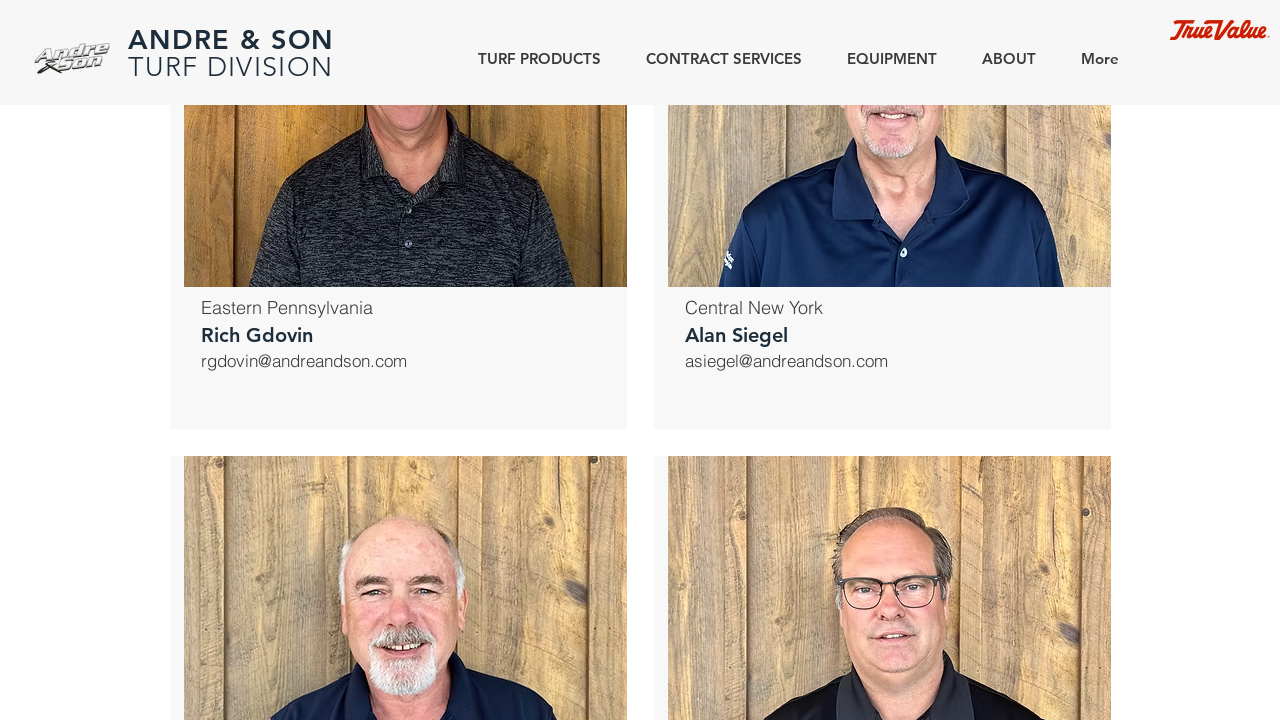

Clicked first email link to open default email client with mailto address
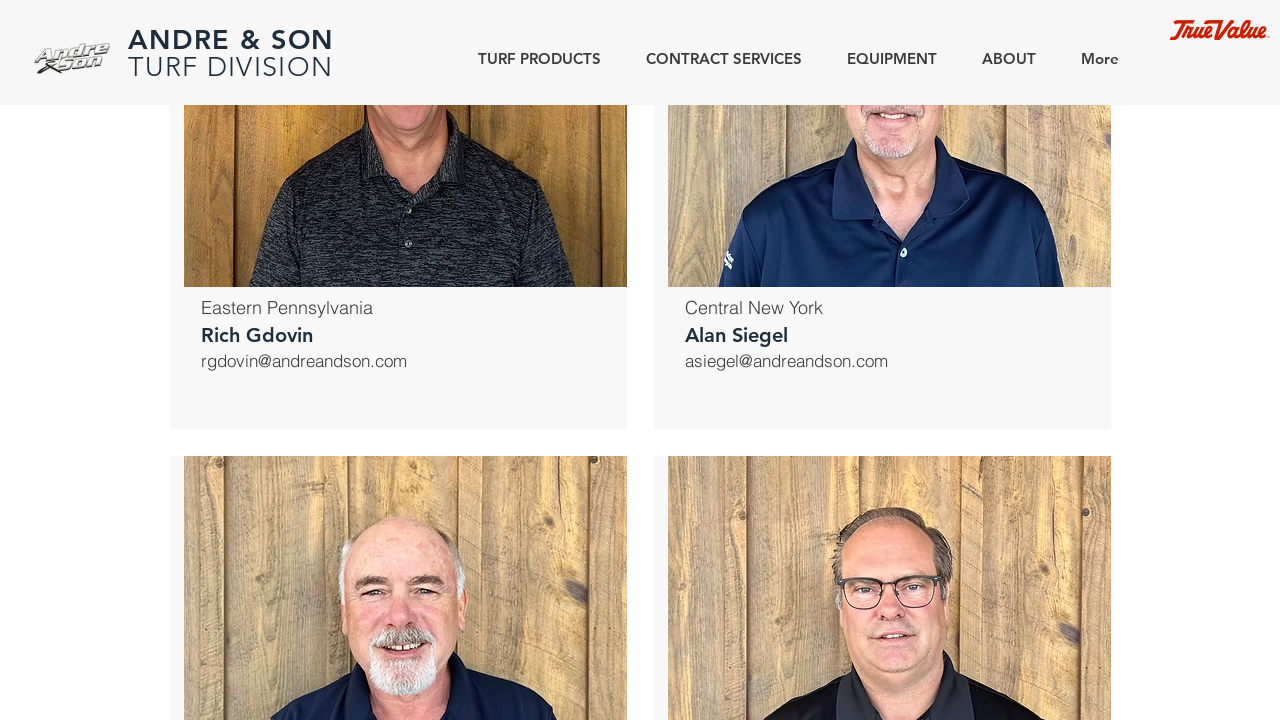

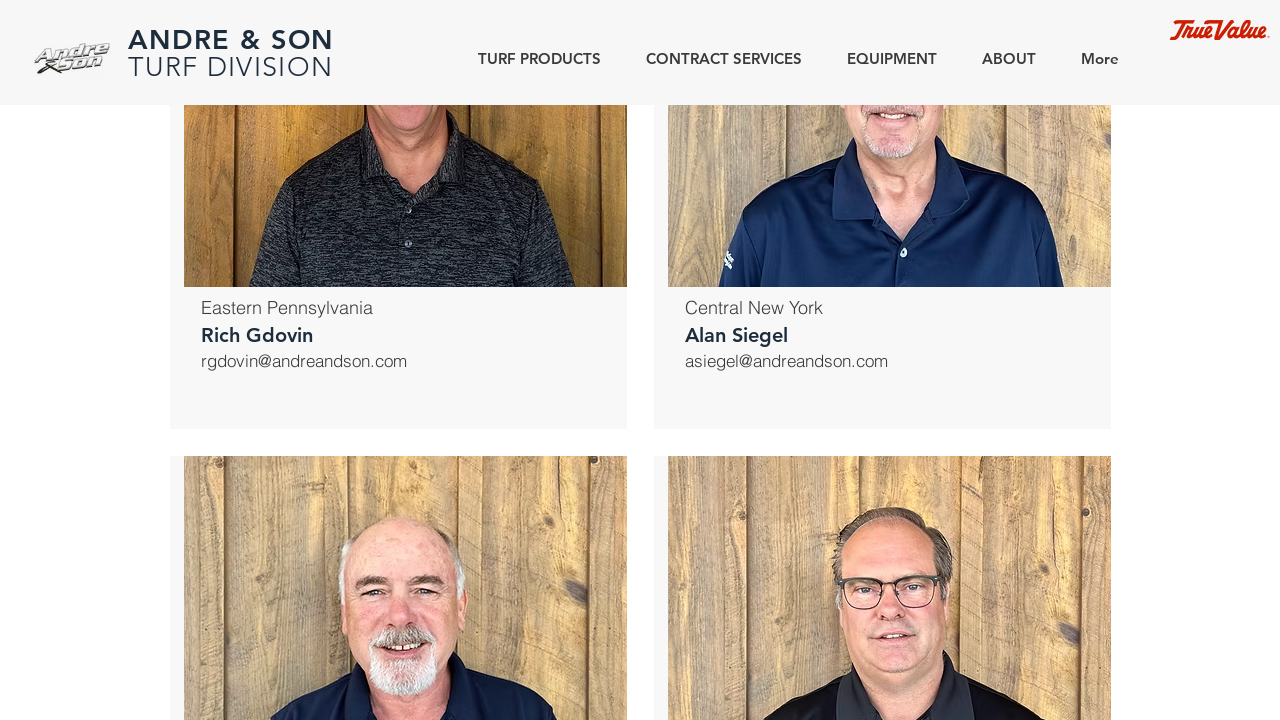